Tests dynamic control functionality by toggling a checkbox's visibility using a button, waiting for it to disappear and reappear, then clicking the checkbox to select it.

Starting URL: https://training-support.net/webelements/dynamic-controls

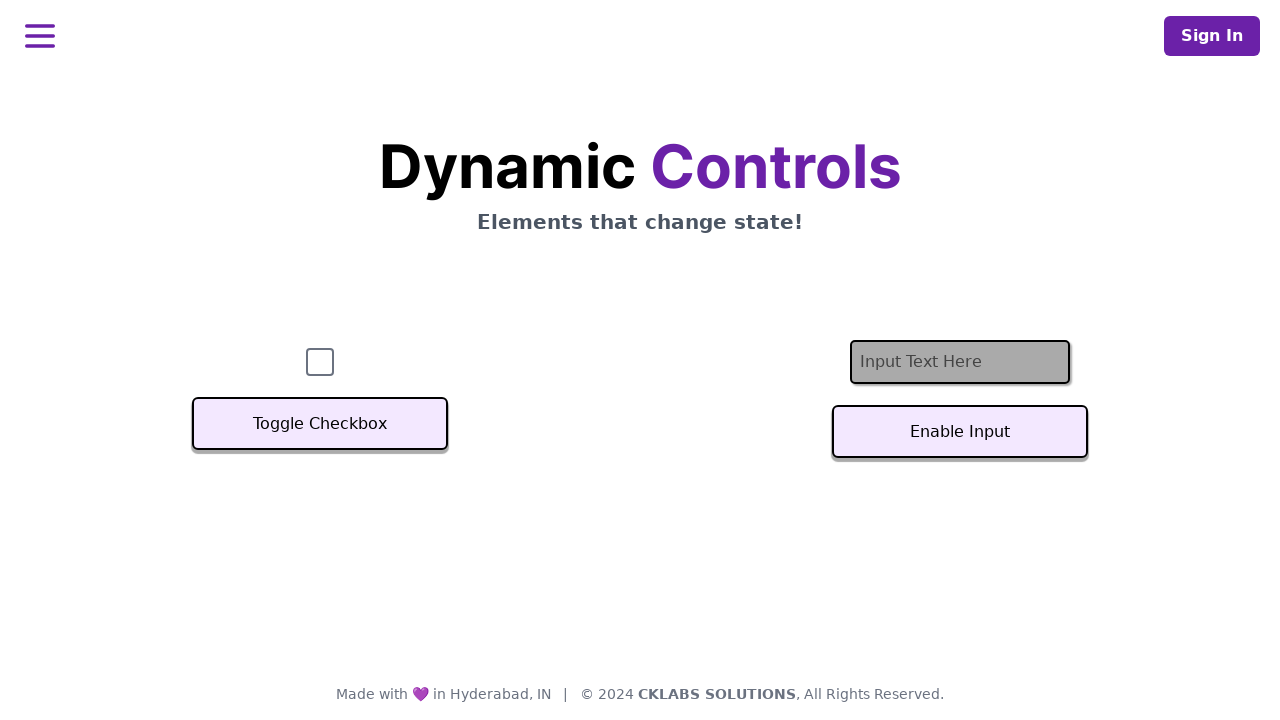

Checkbox is visible on page load
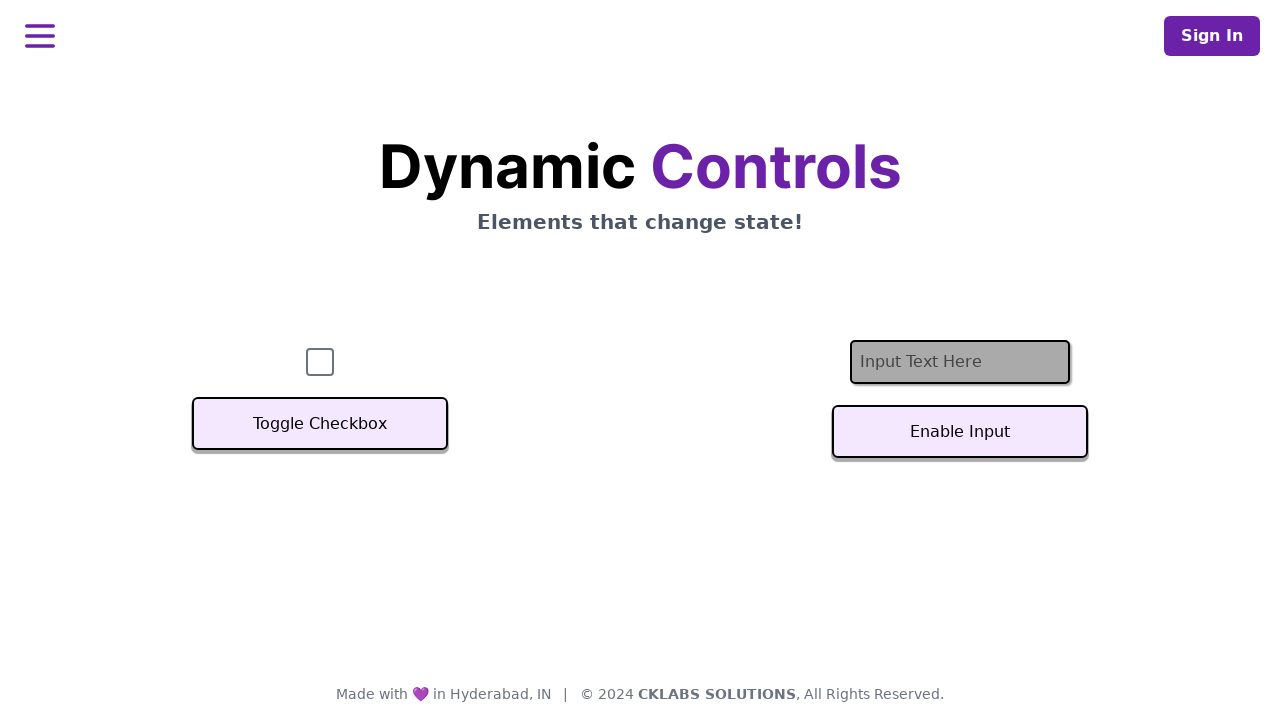

Clicked toggle button to hide checkbox at (320, 424) on xpath=//button[text()='Toggle Checkbox']
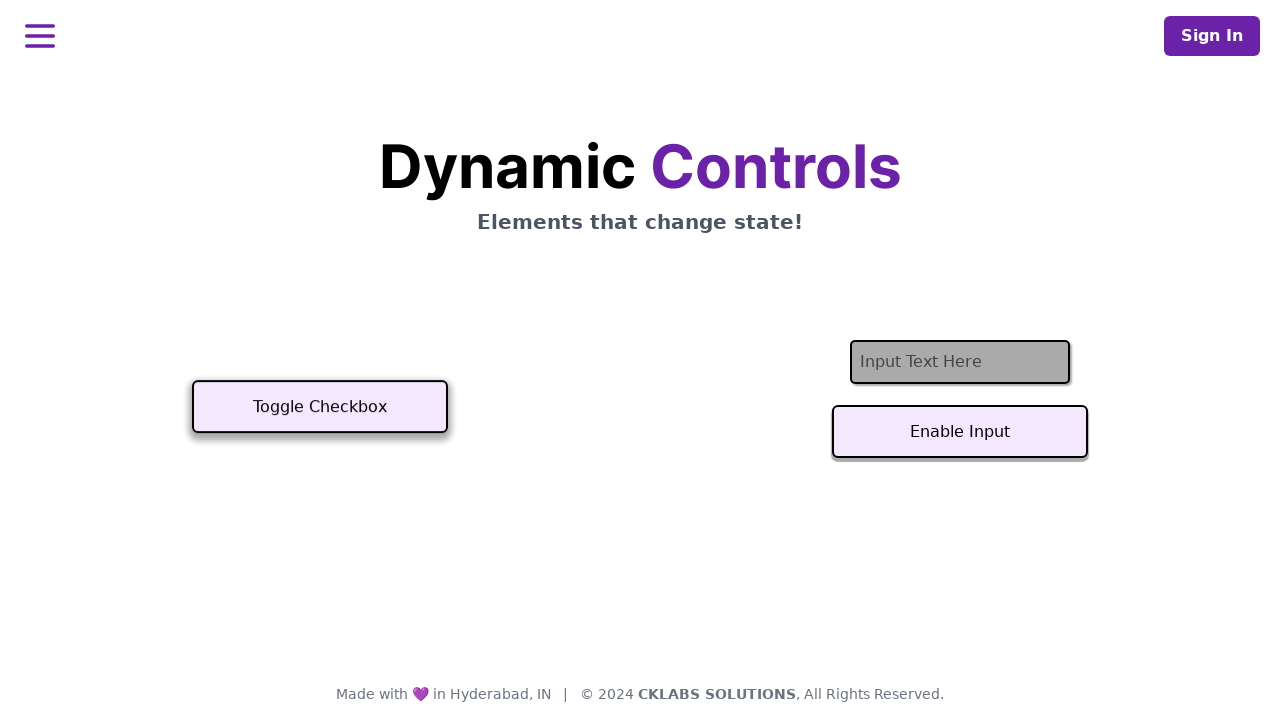

Checkbox disappeared after clicking toggle
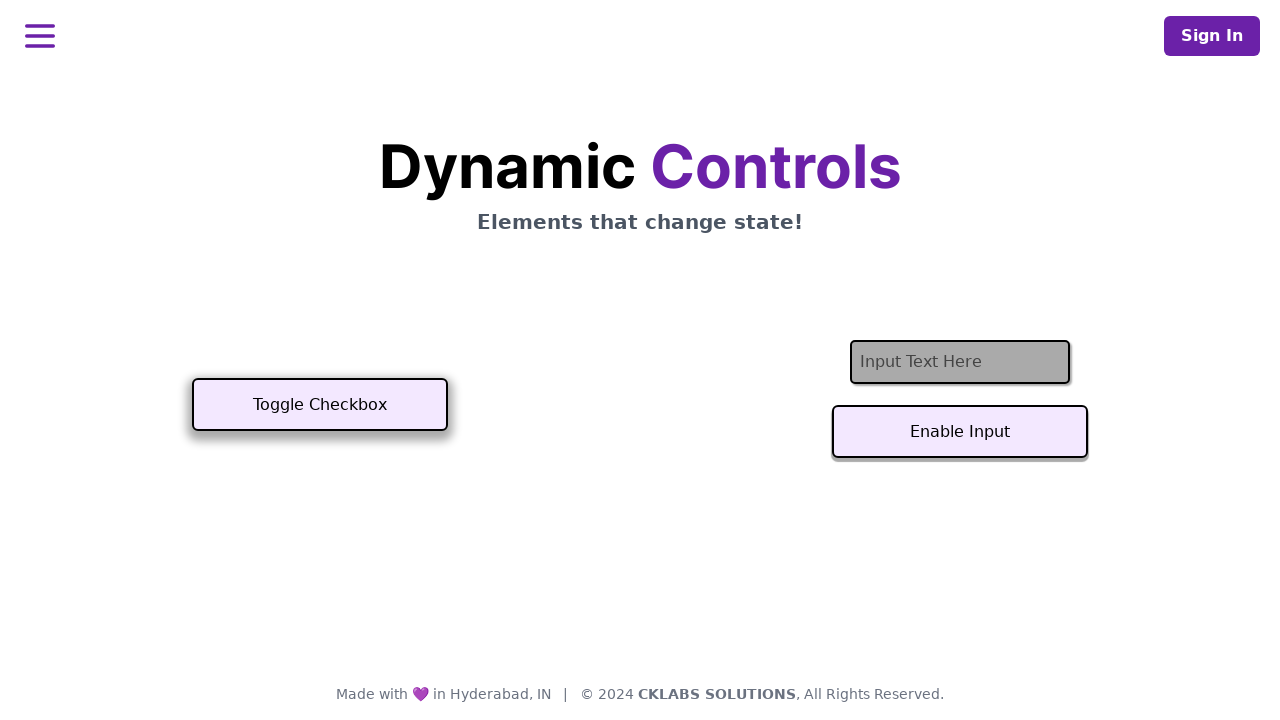

Clicked toggle button again to show checkbox at (320, 405) on xpath=//button[text()='Toggle Checkbox']
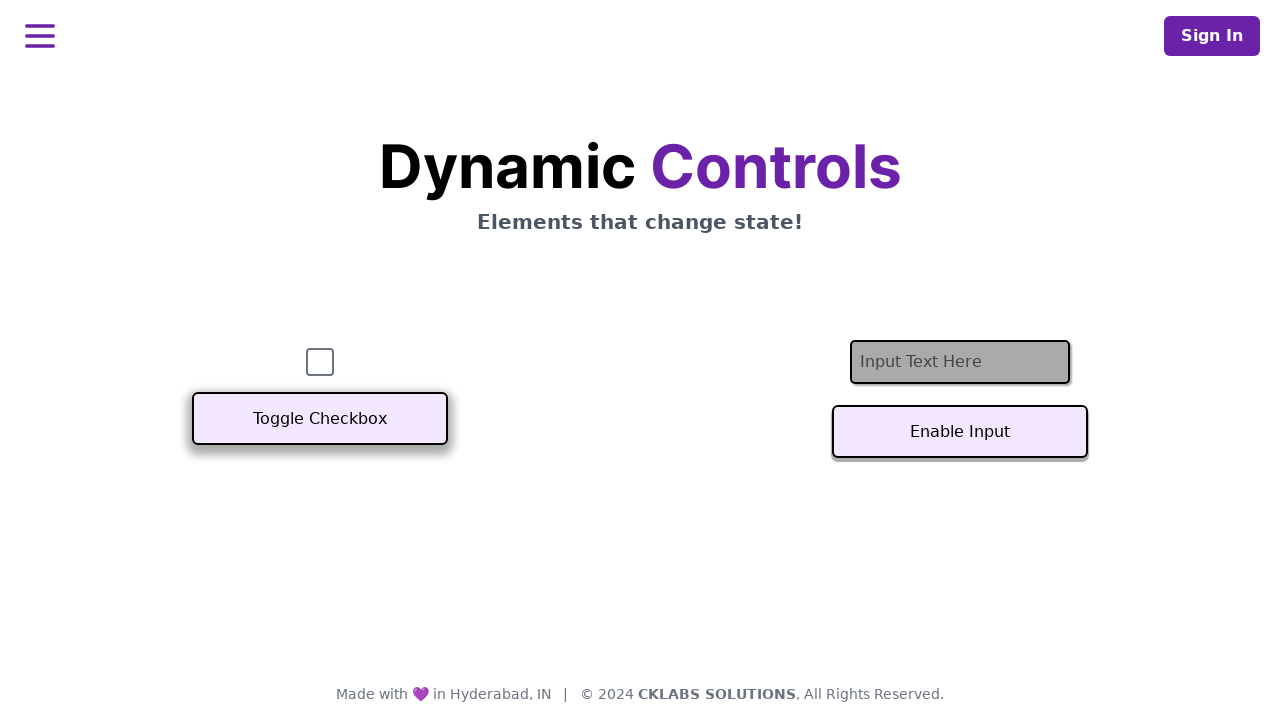

Checkbox reappeared on page
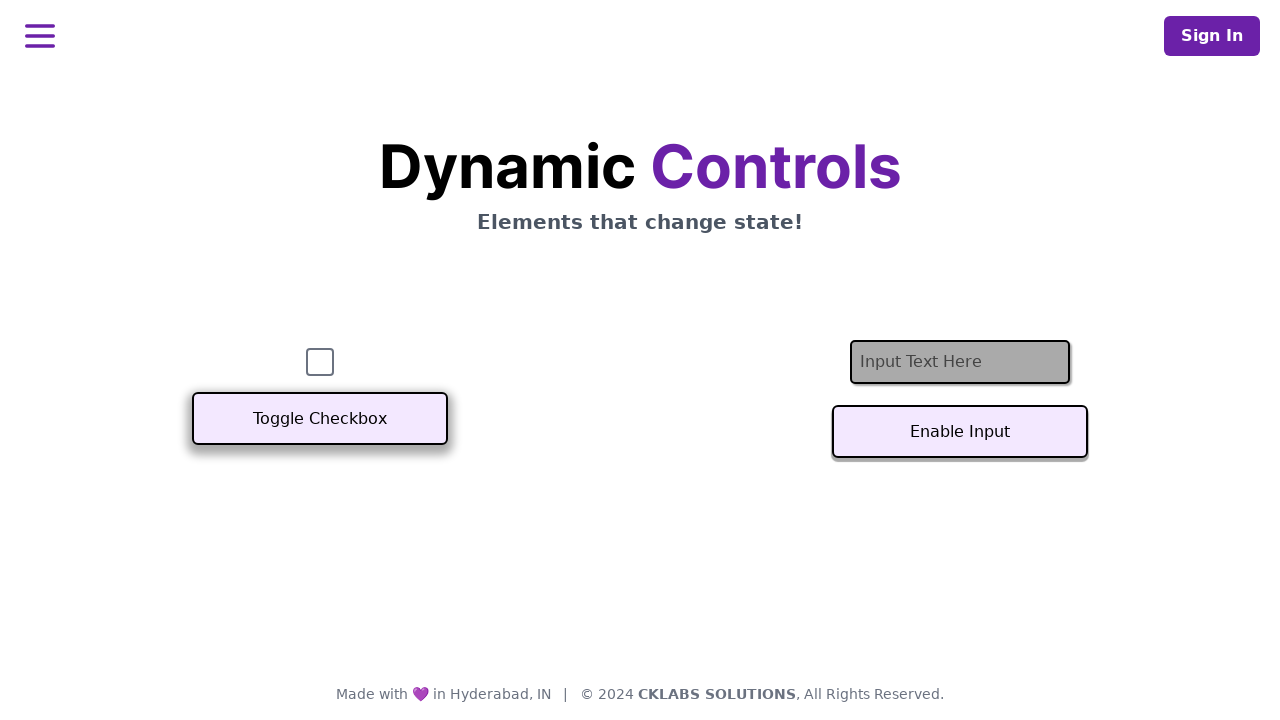

Clicked checkbox to select it at (320, 362) on #checkbox
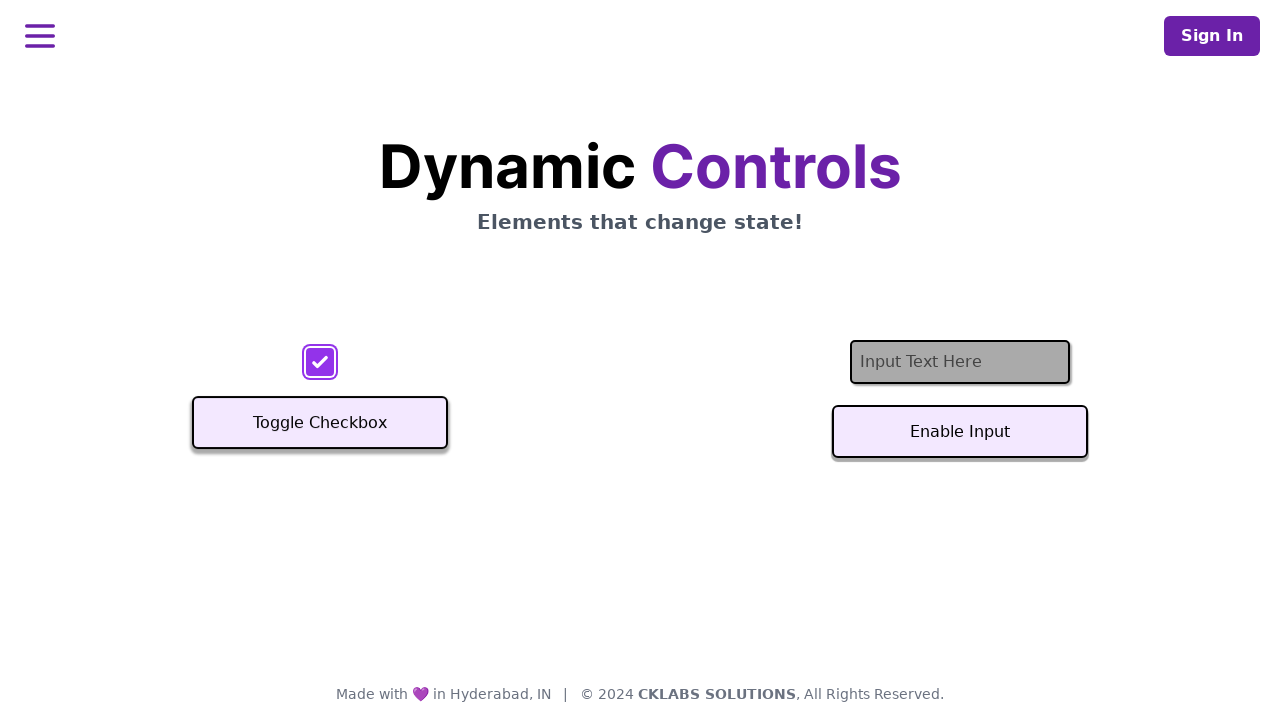

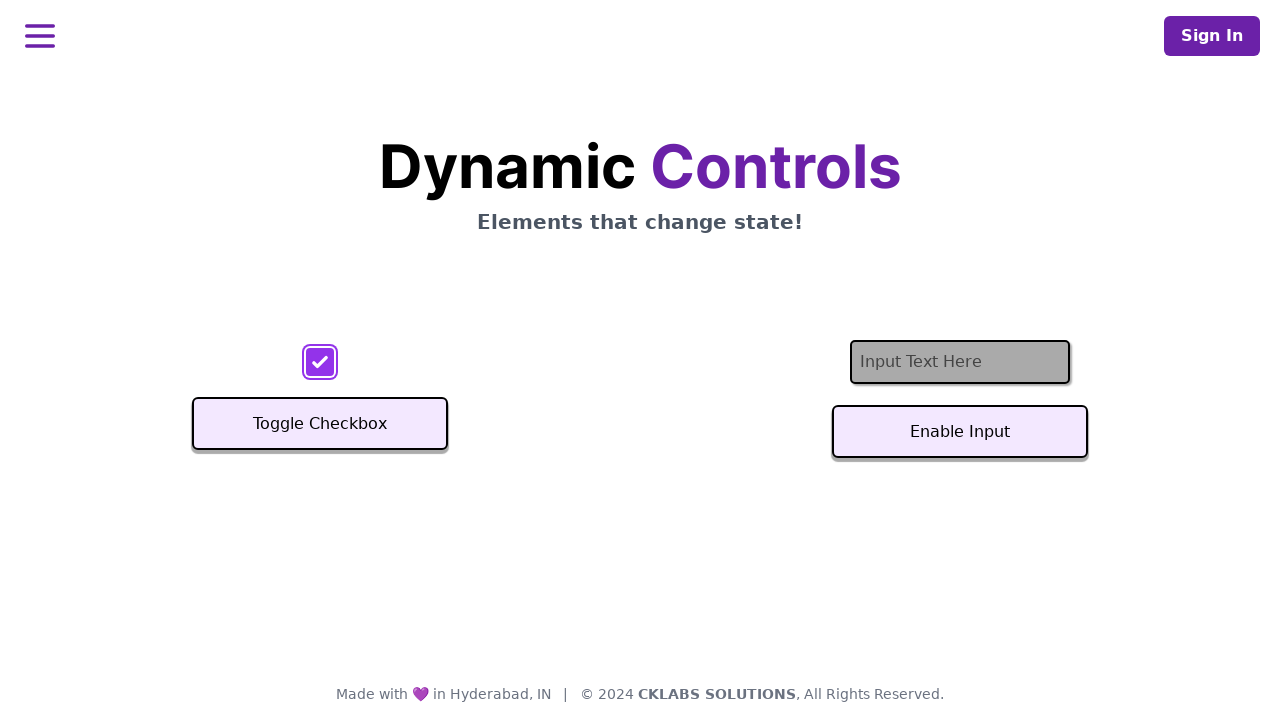